Tests multiple checkbox functionality on an HTML forms demo page by locating all checkboxes within a table, clicking each one sequentially, and verifying their checked states after each interaction.

Starting URL: http://www.echoecho.com/htmlforms09.htm

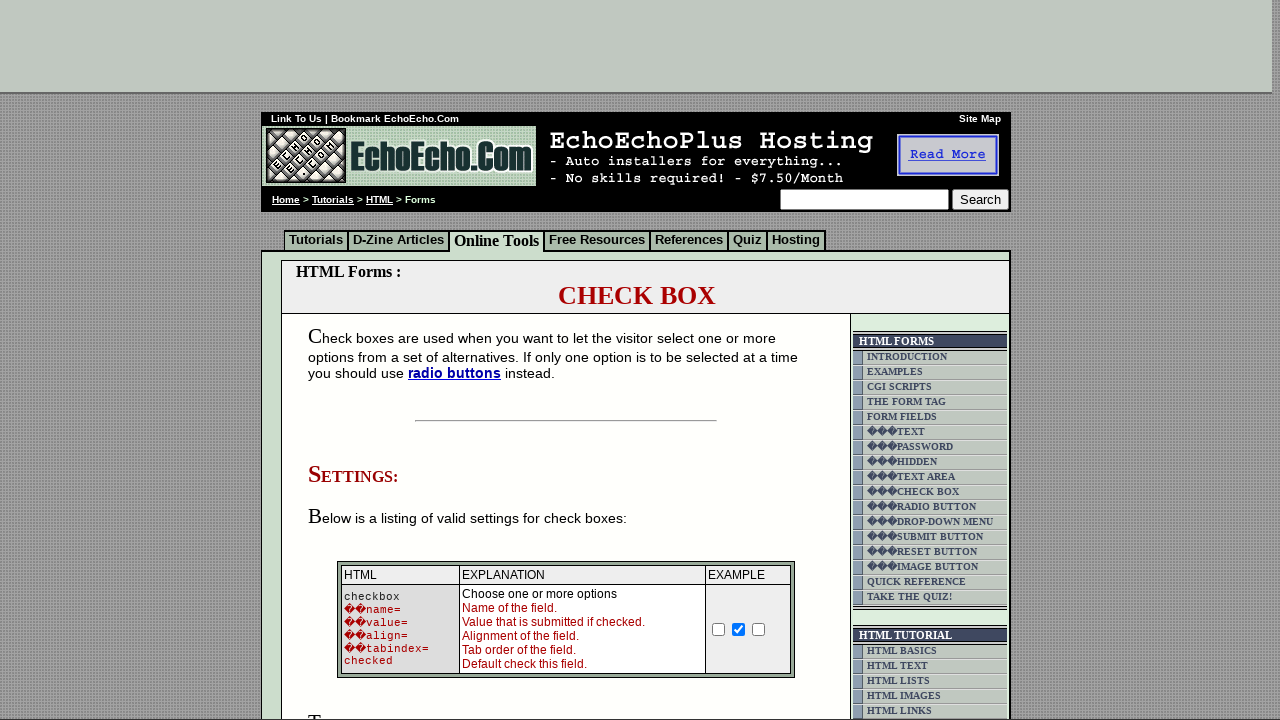

Waited for checkboxes to load in form table
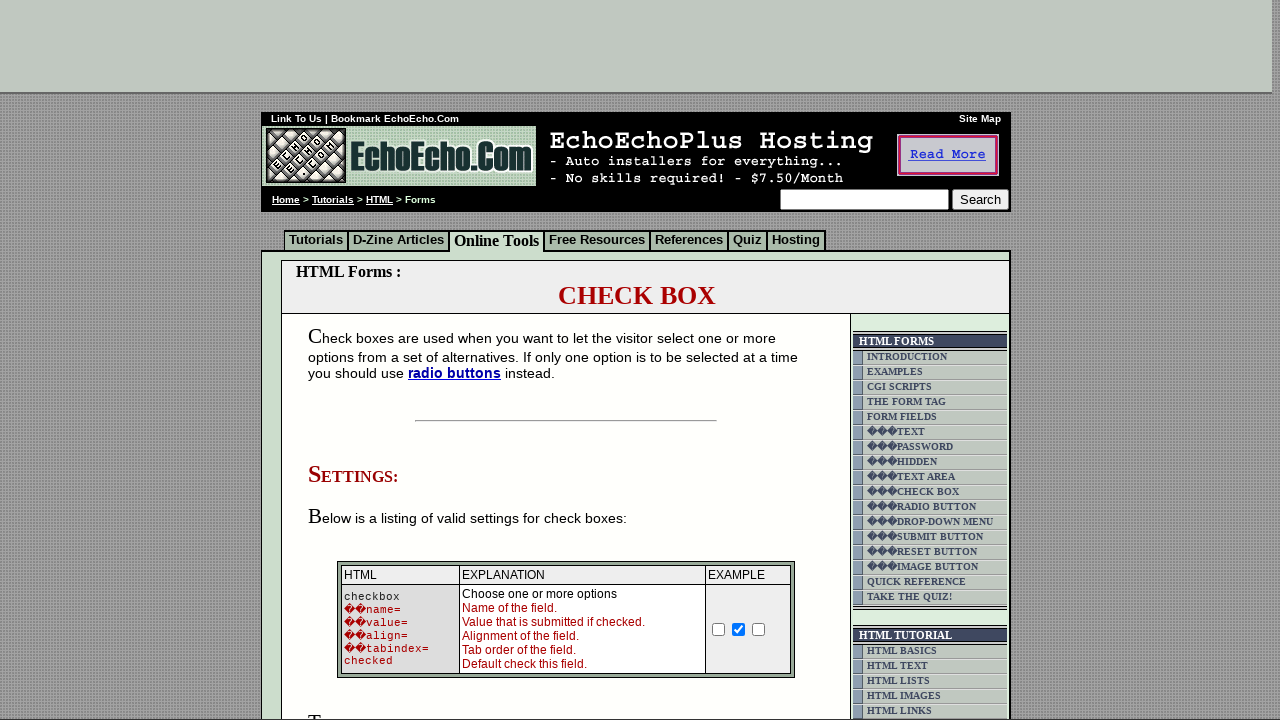

Located all checkboxes within form table
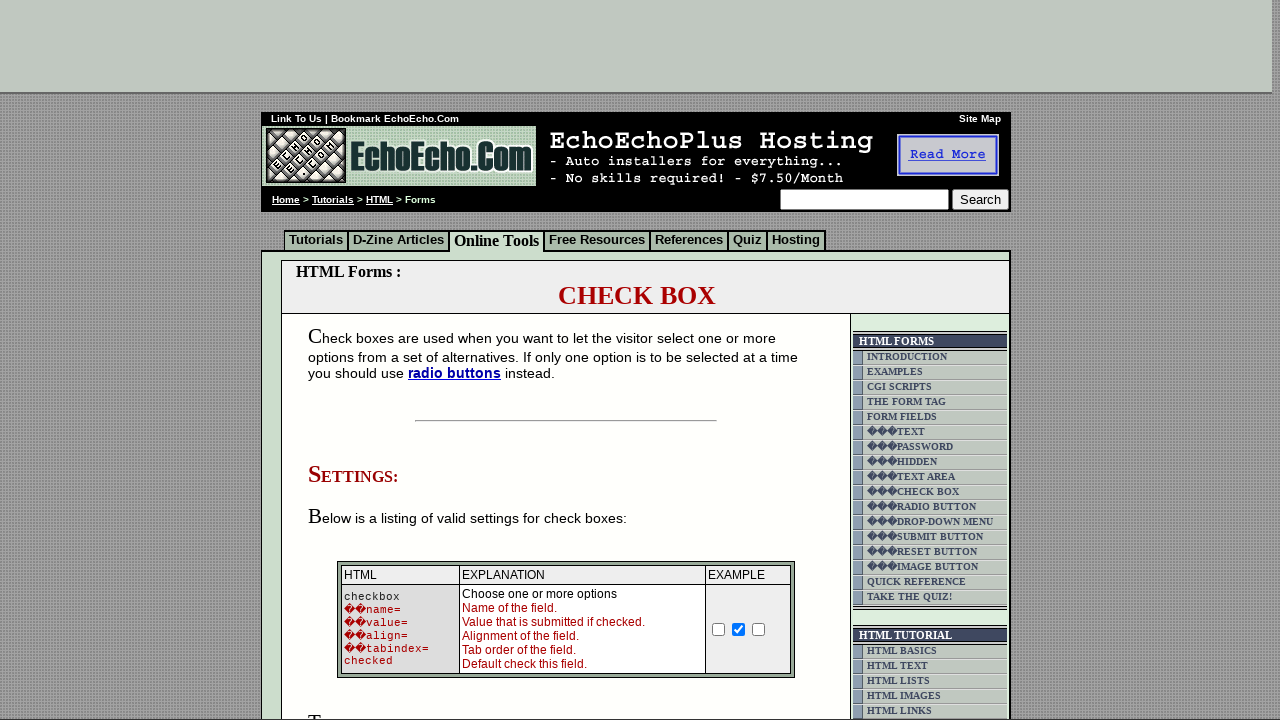

Clicked checkbox 1 at (719, 629) on form table input[type='checkbox'] >> nth=0
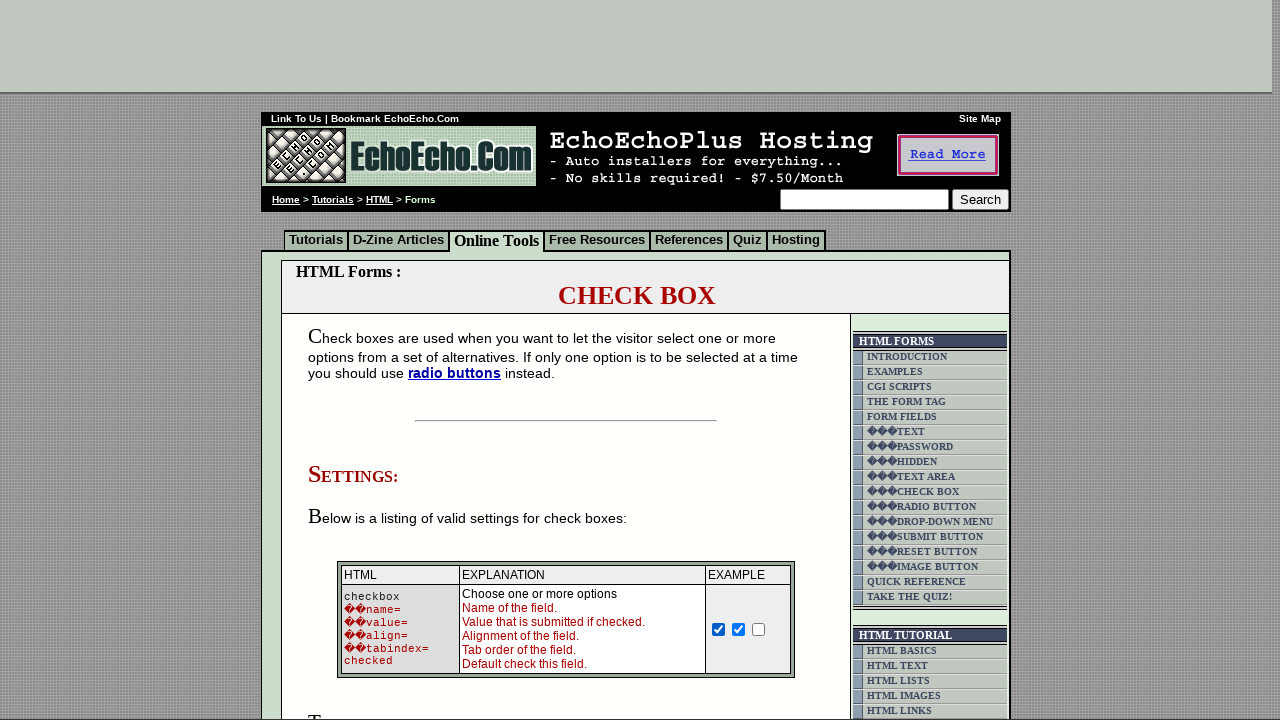

Waited for checkbox 1 state to update
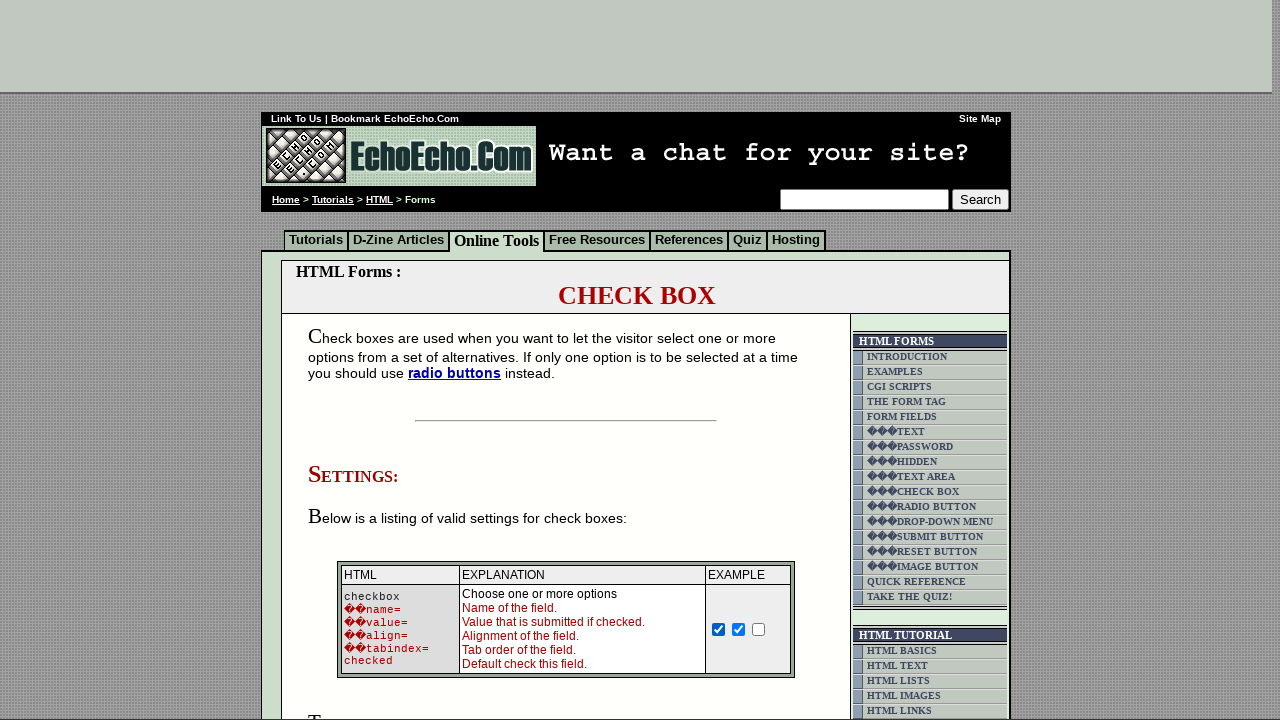

Clicked checkbox 2 at (739, 629) on form table input[type='checkbox'] >> nth=1
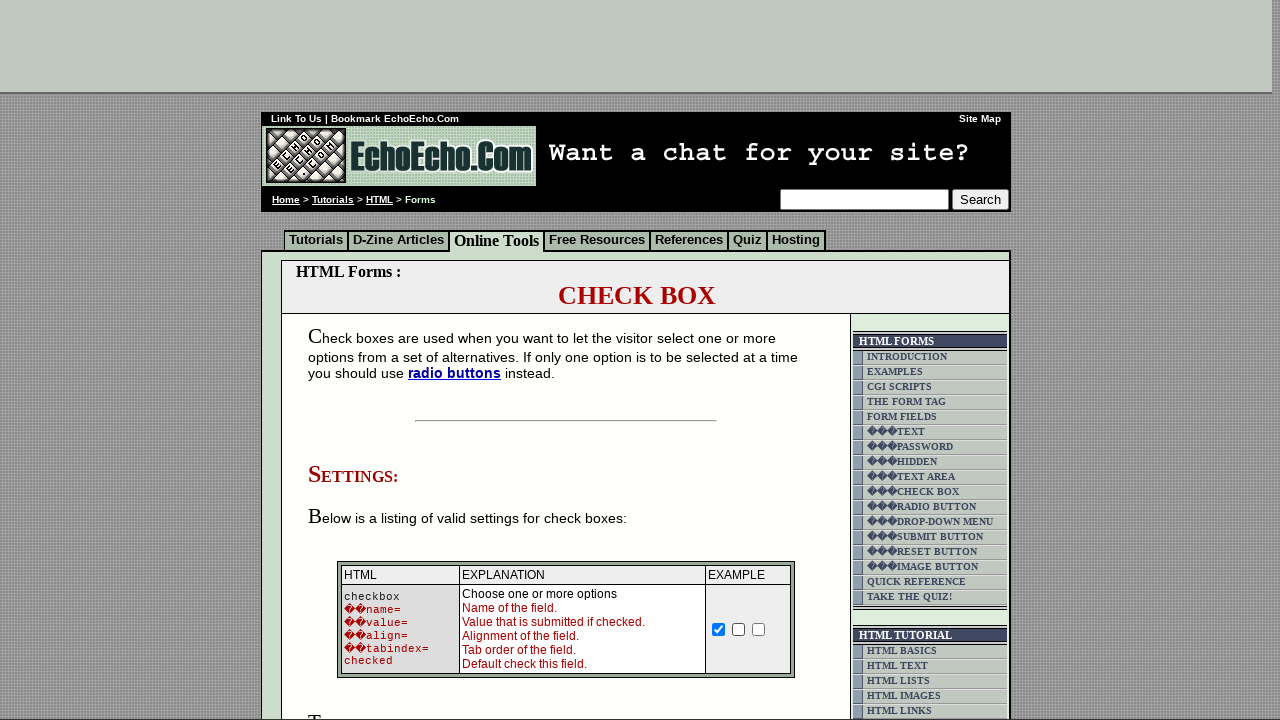

Waited for checkbox 2 state to update
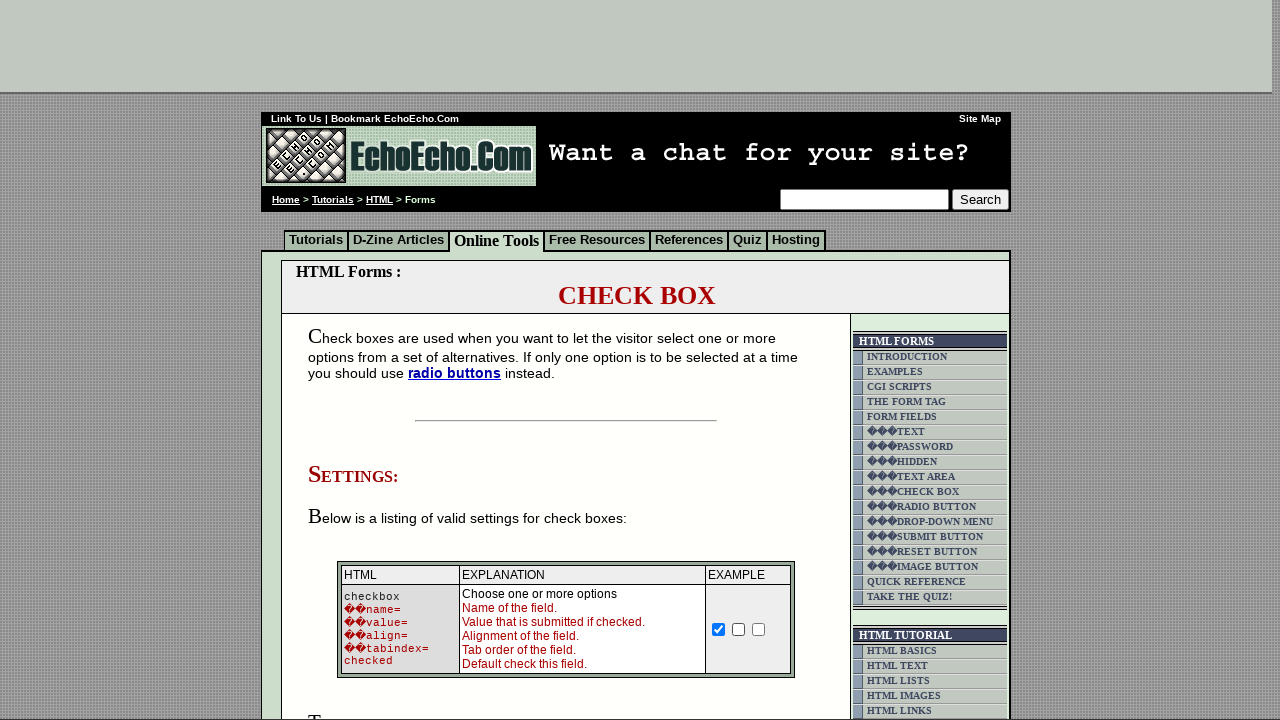

Clicked checkbox 3 at (759, 629) on form table input[type='checkbox'] >> nth=2
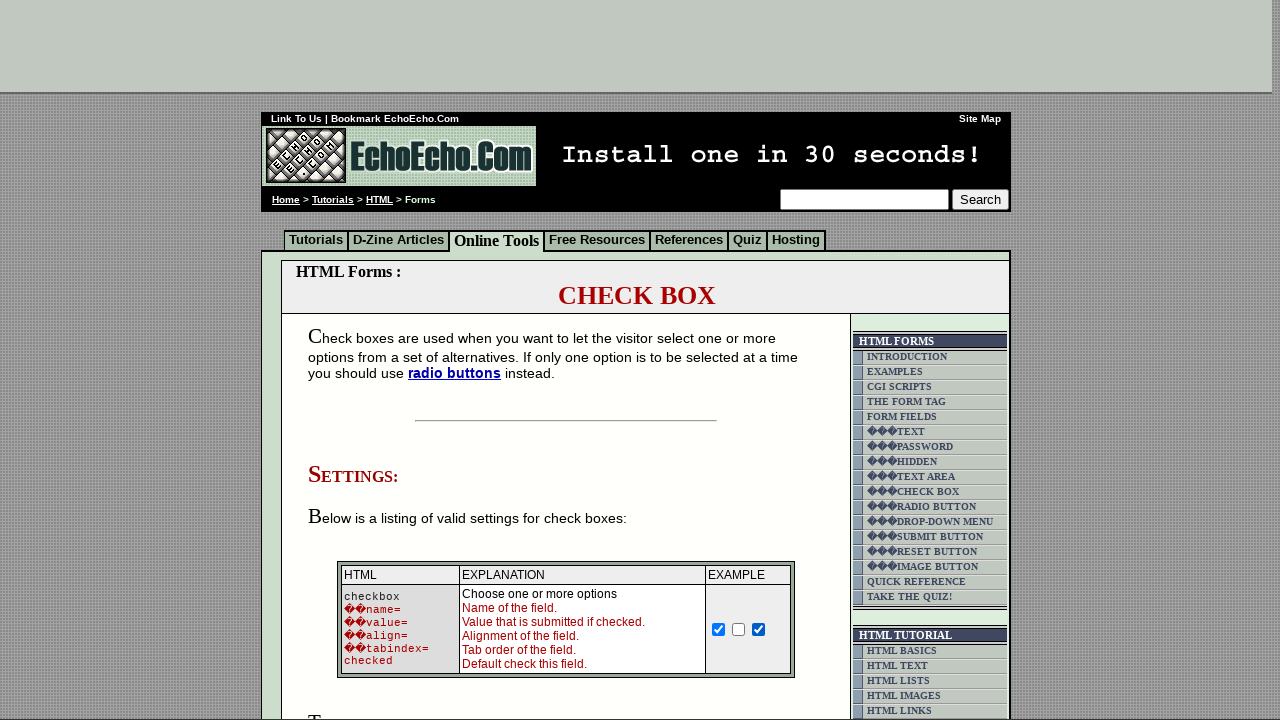

Waited for checkbox 3 state to update
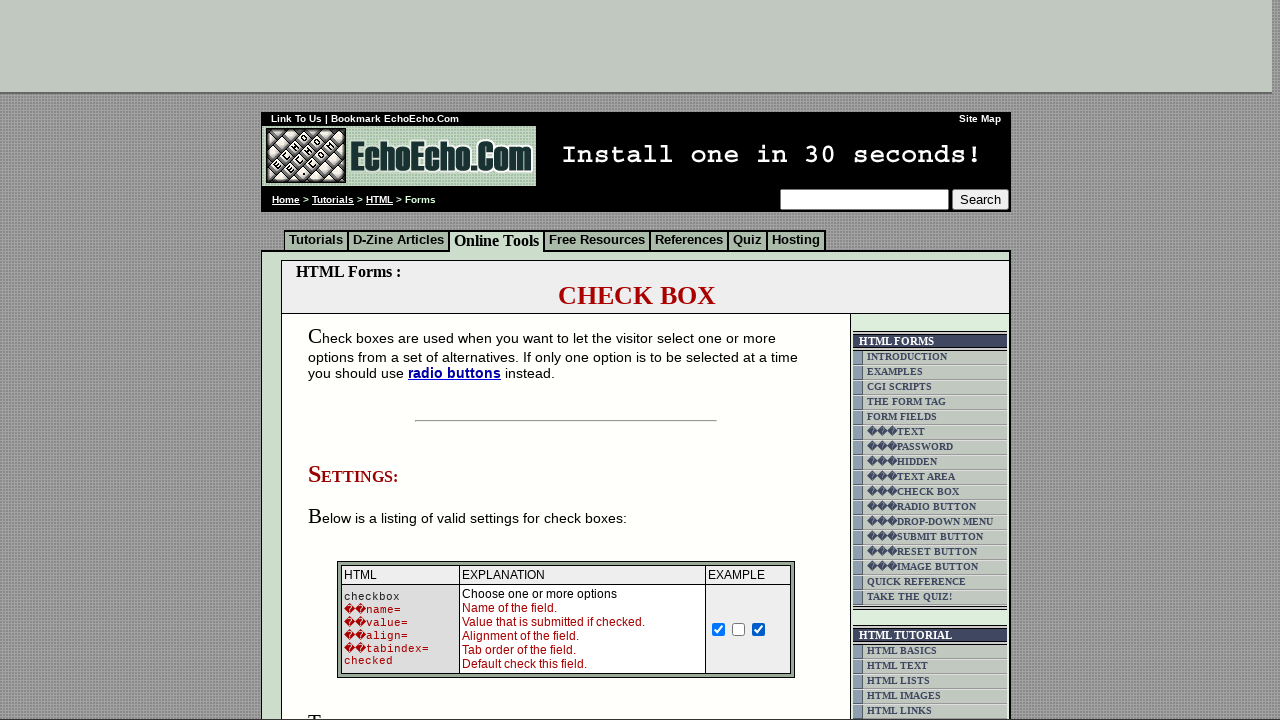

Clicked checkbox 4 at (354, 360) on form table input[type='checkbox'] >> nth=3
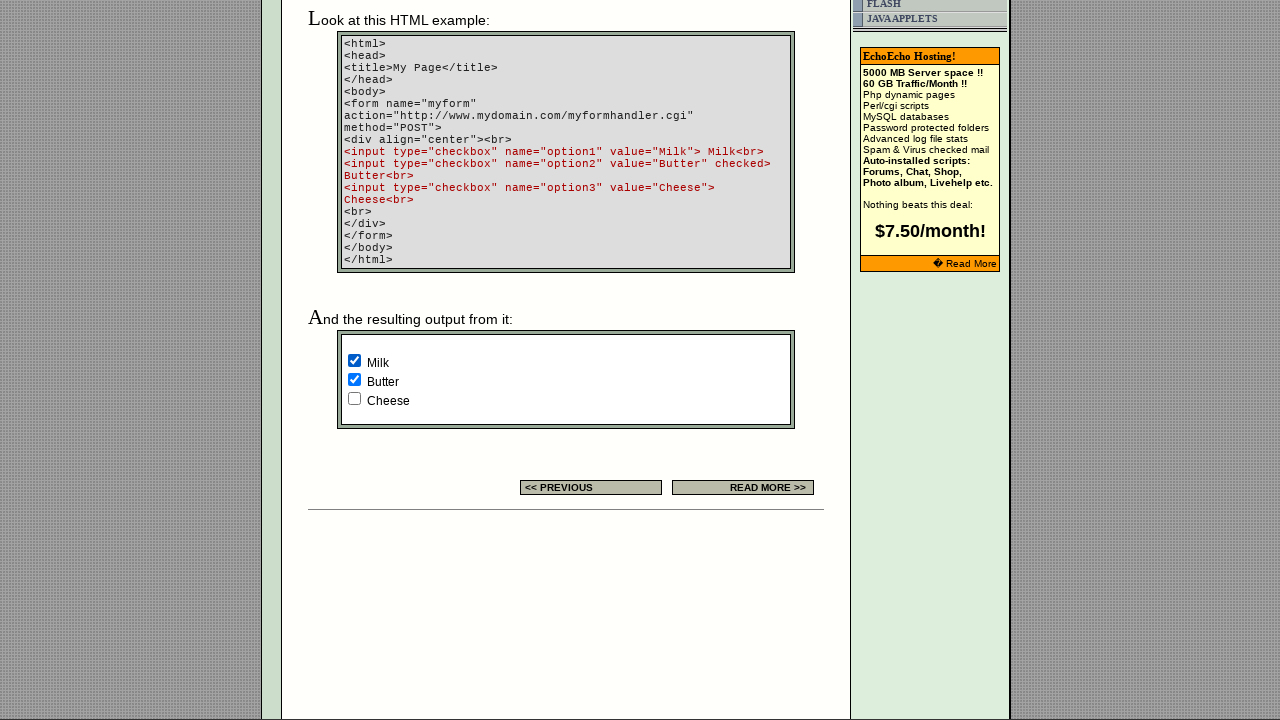

Waited for checkbox 4 state to update
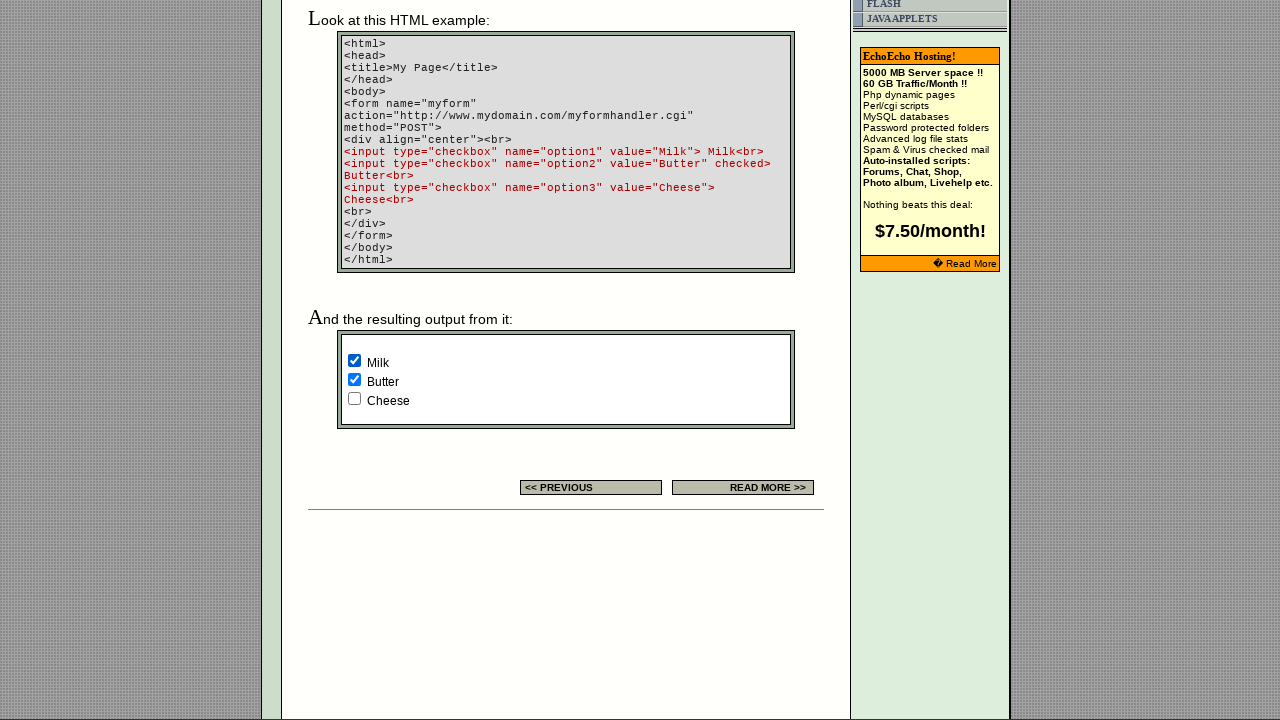

Clicked checkbox 5 at (354, 380) on form table input[type='checkbox'] >> nth=4
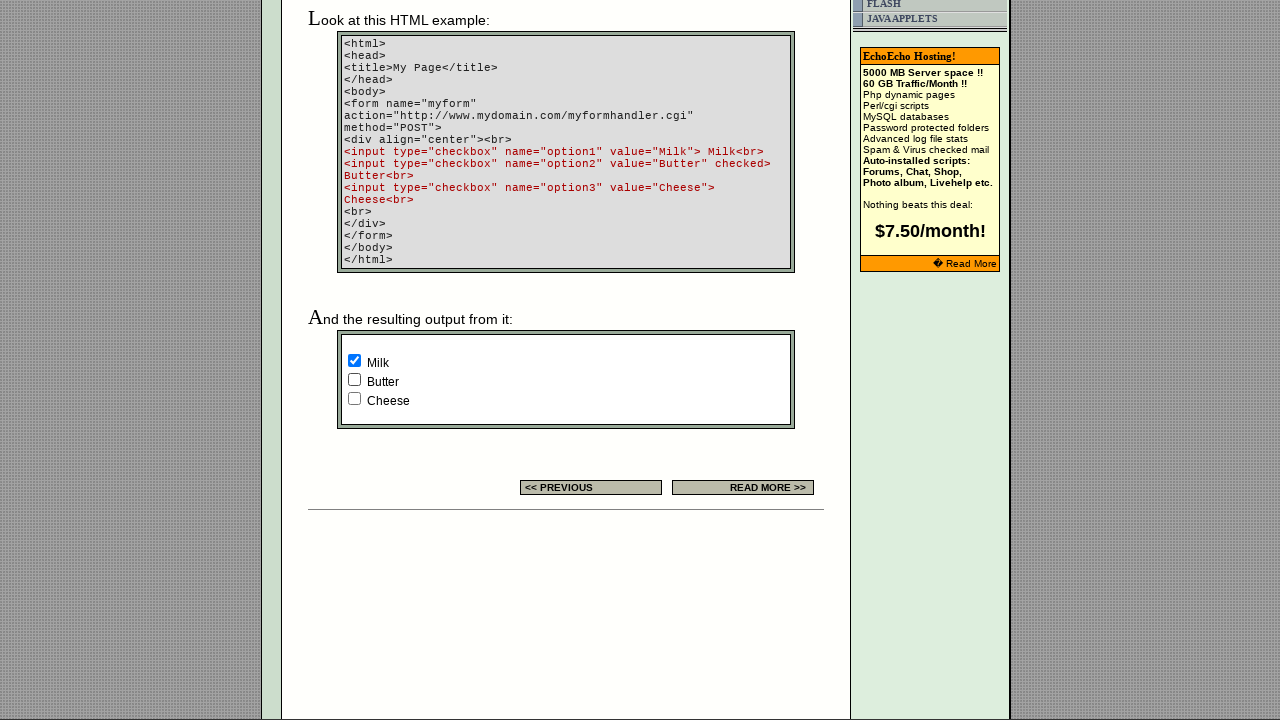

Waited for checkbox 5 state to update
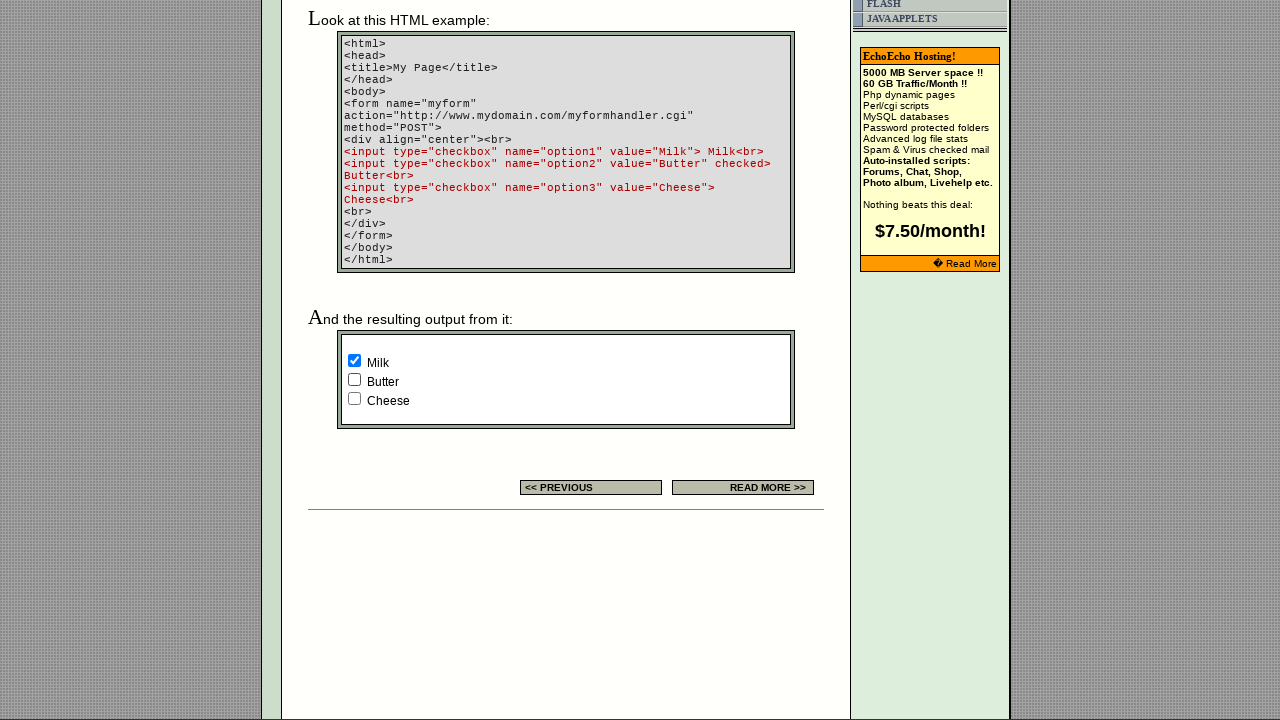

Clicked checkbox 6 at (354, 398) on form table input[type='checkbox'] >> nth=5
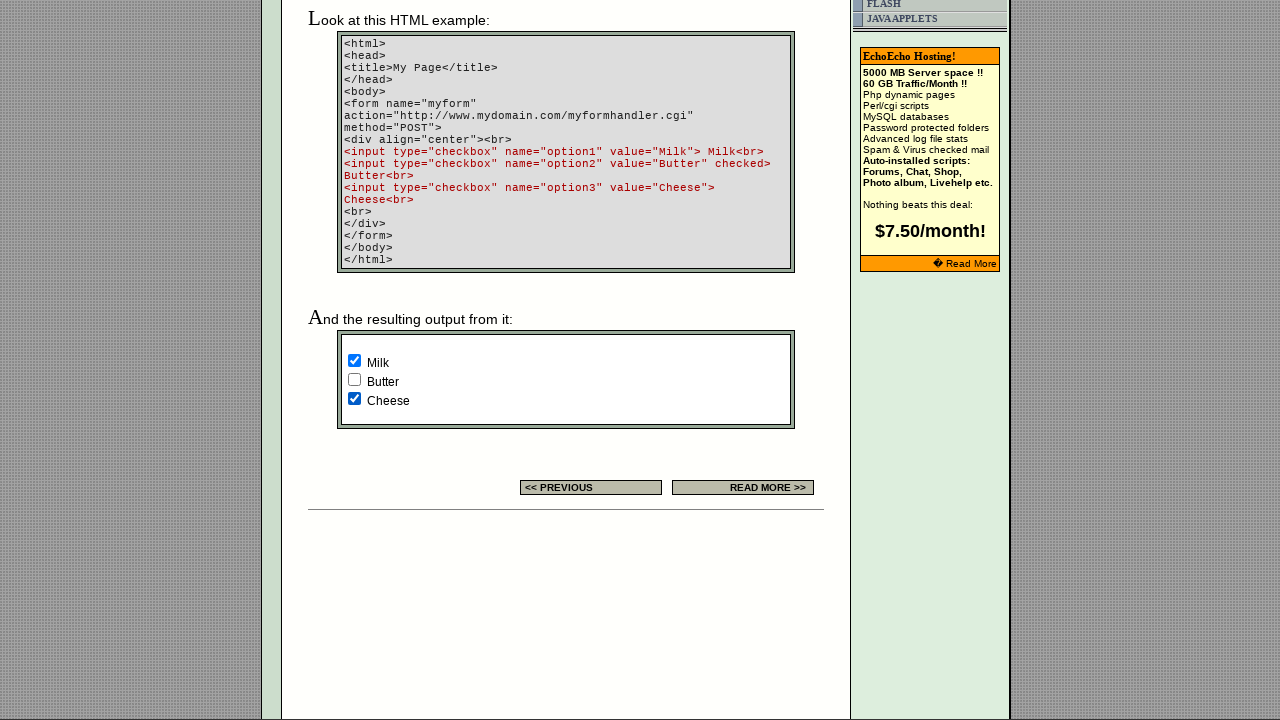

Waited for checkbox 6 state to update
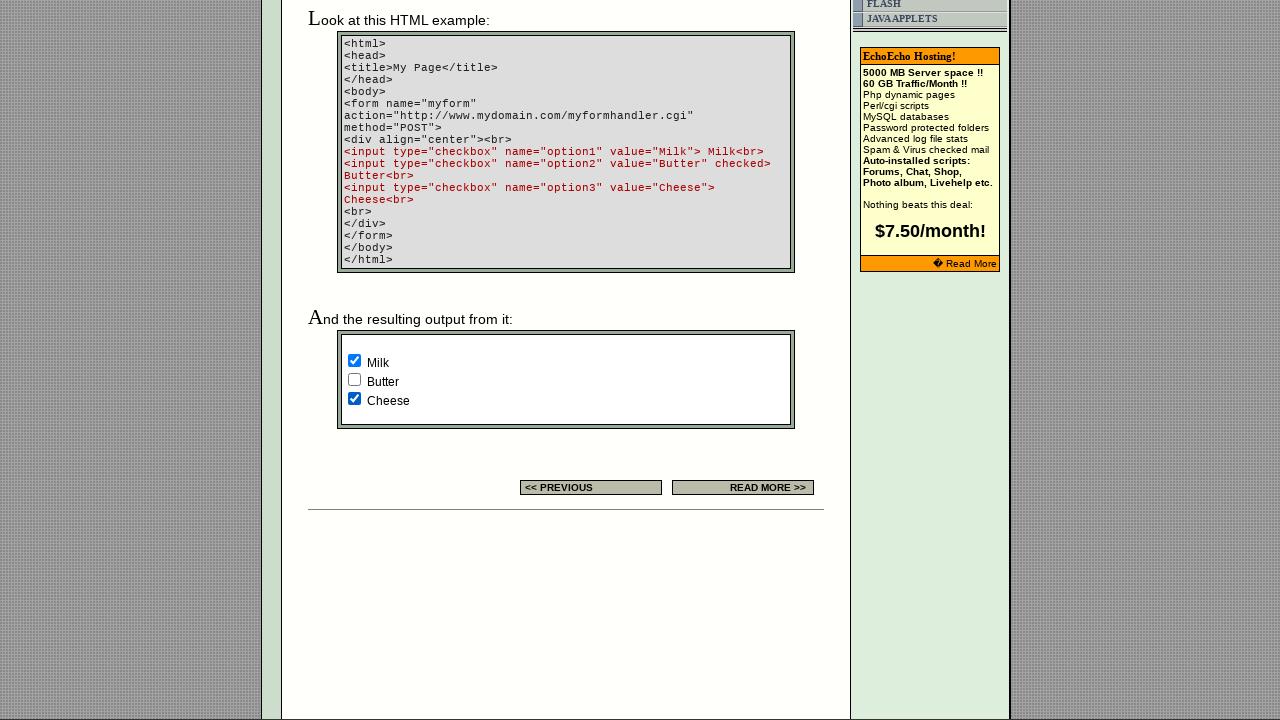

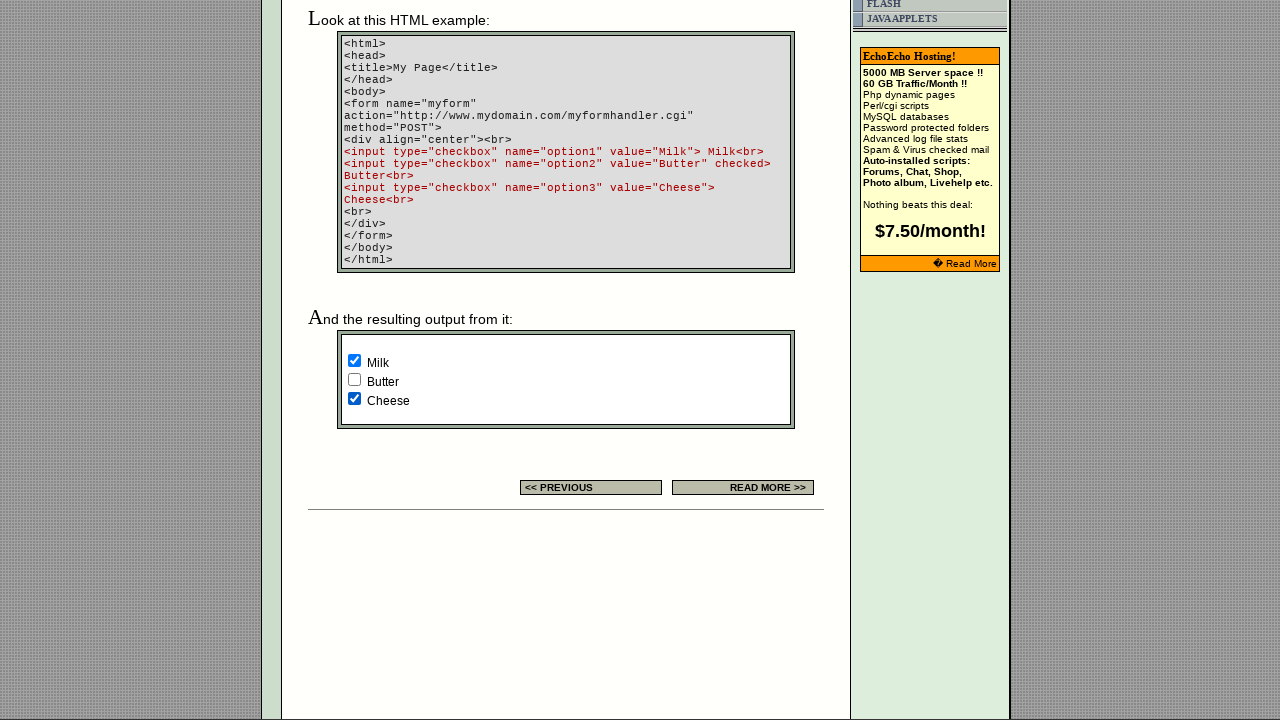